Verifies that the Gmail homepage loads correctly by checking the page title against an expected value.

Starting URL: https://gmail.com

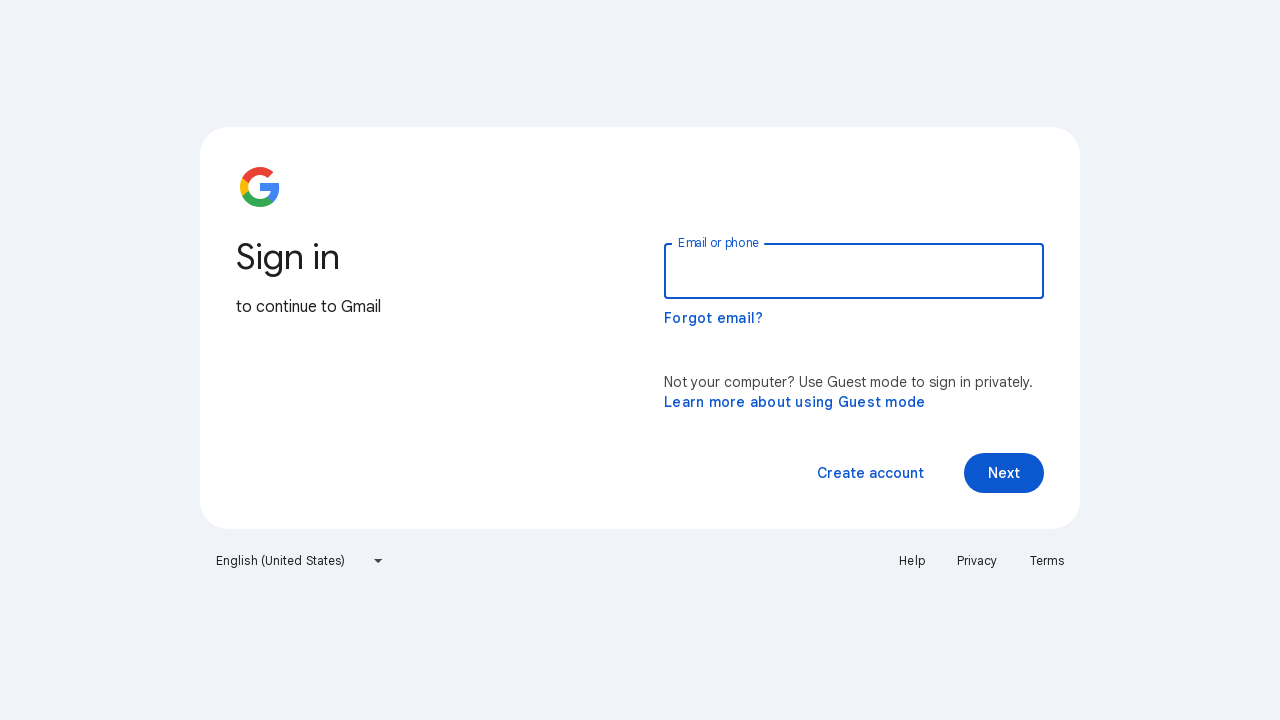

Set viewport size to 1920x1080
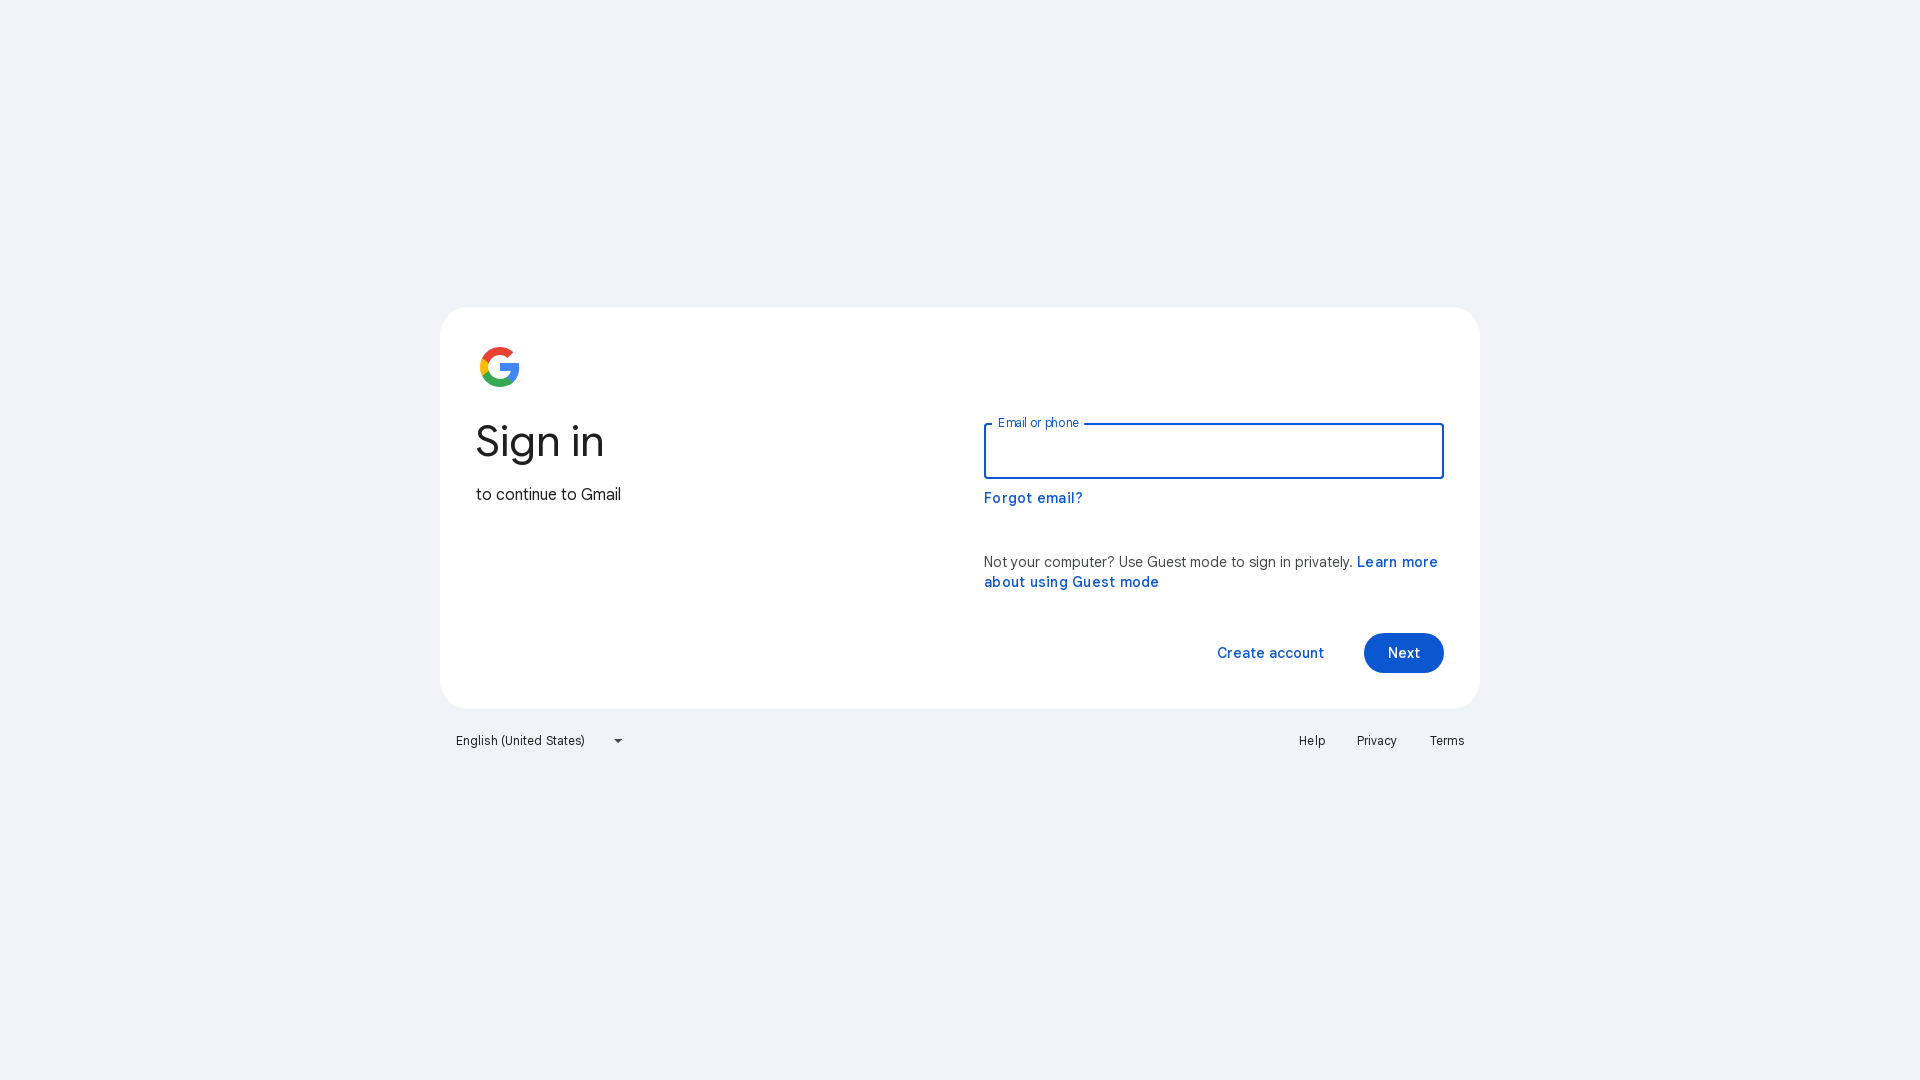

Retrieved page title
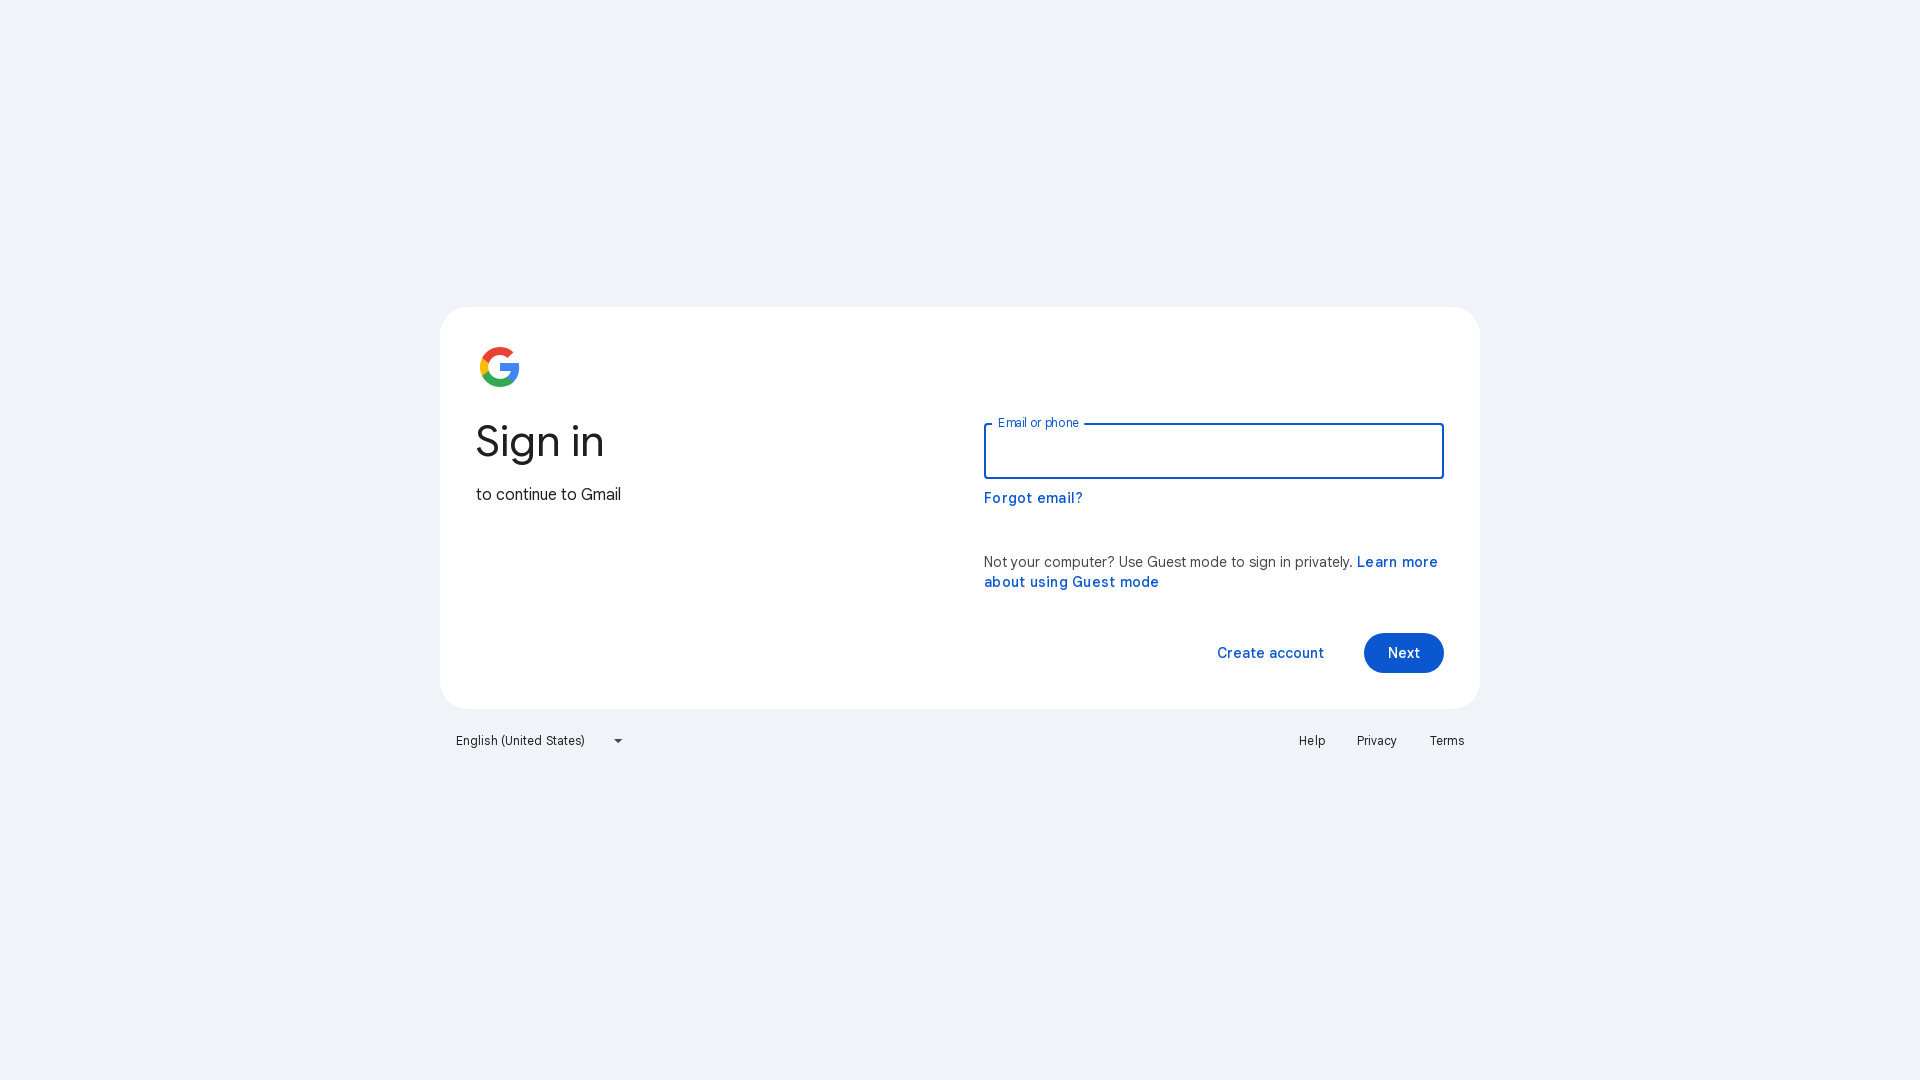

Set expected title to 'gmail'
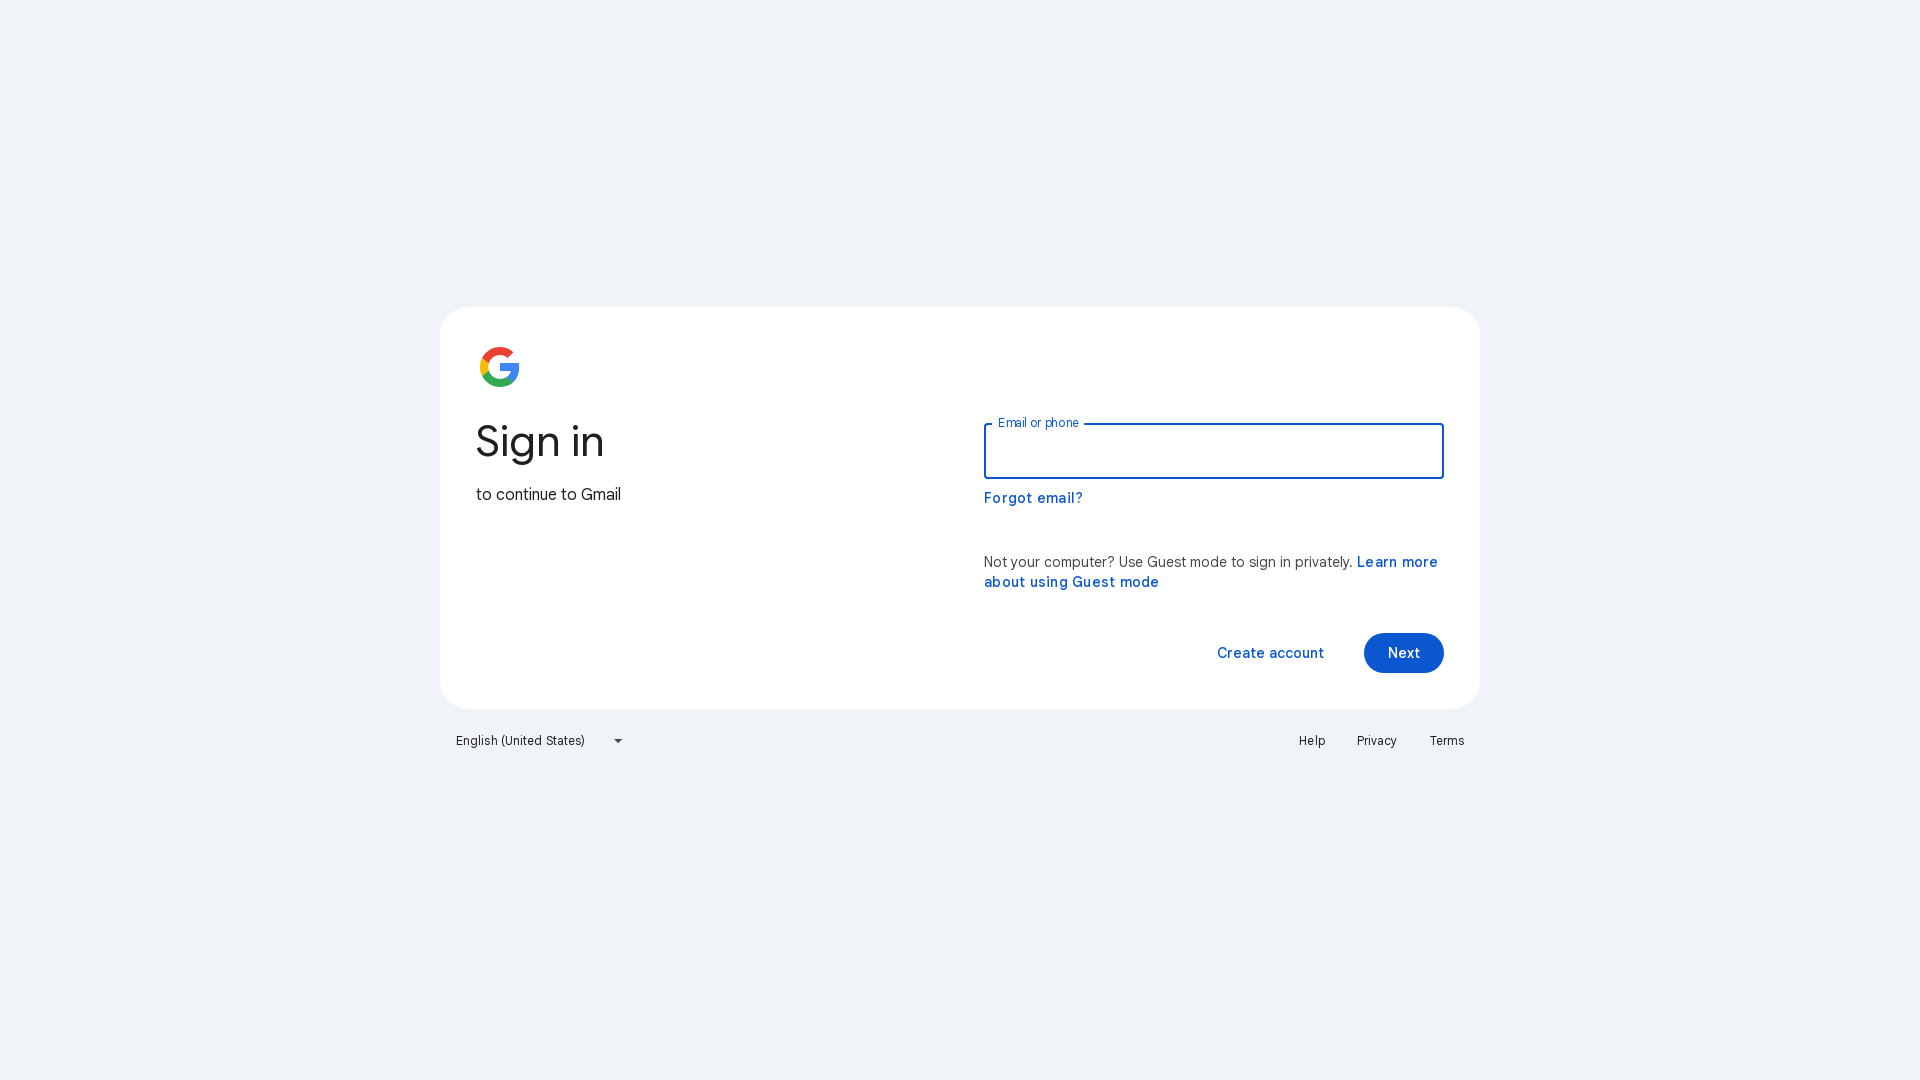

Waited for page to reach domcontentloaded state
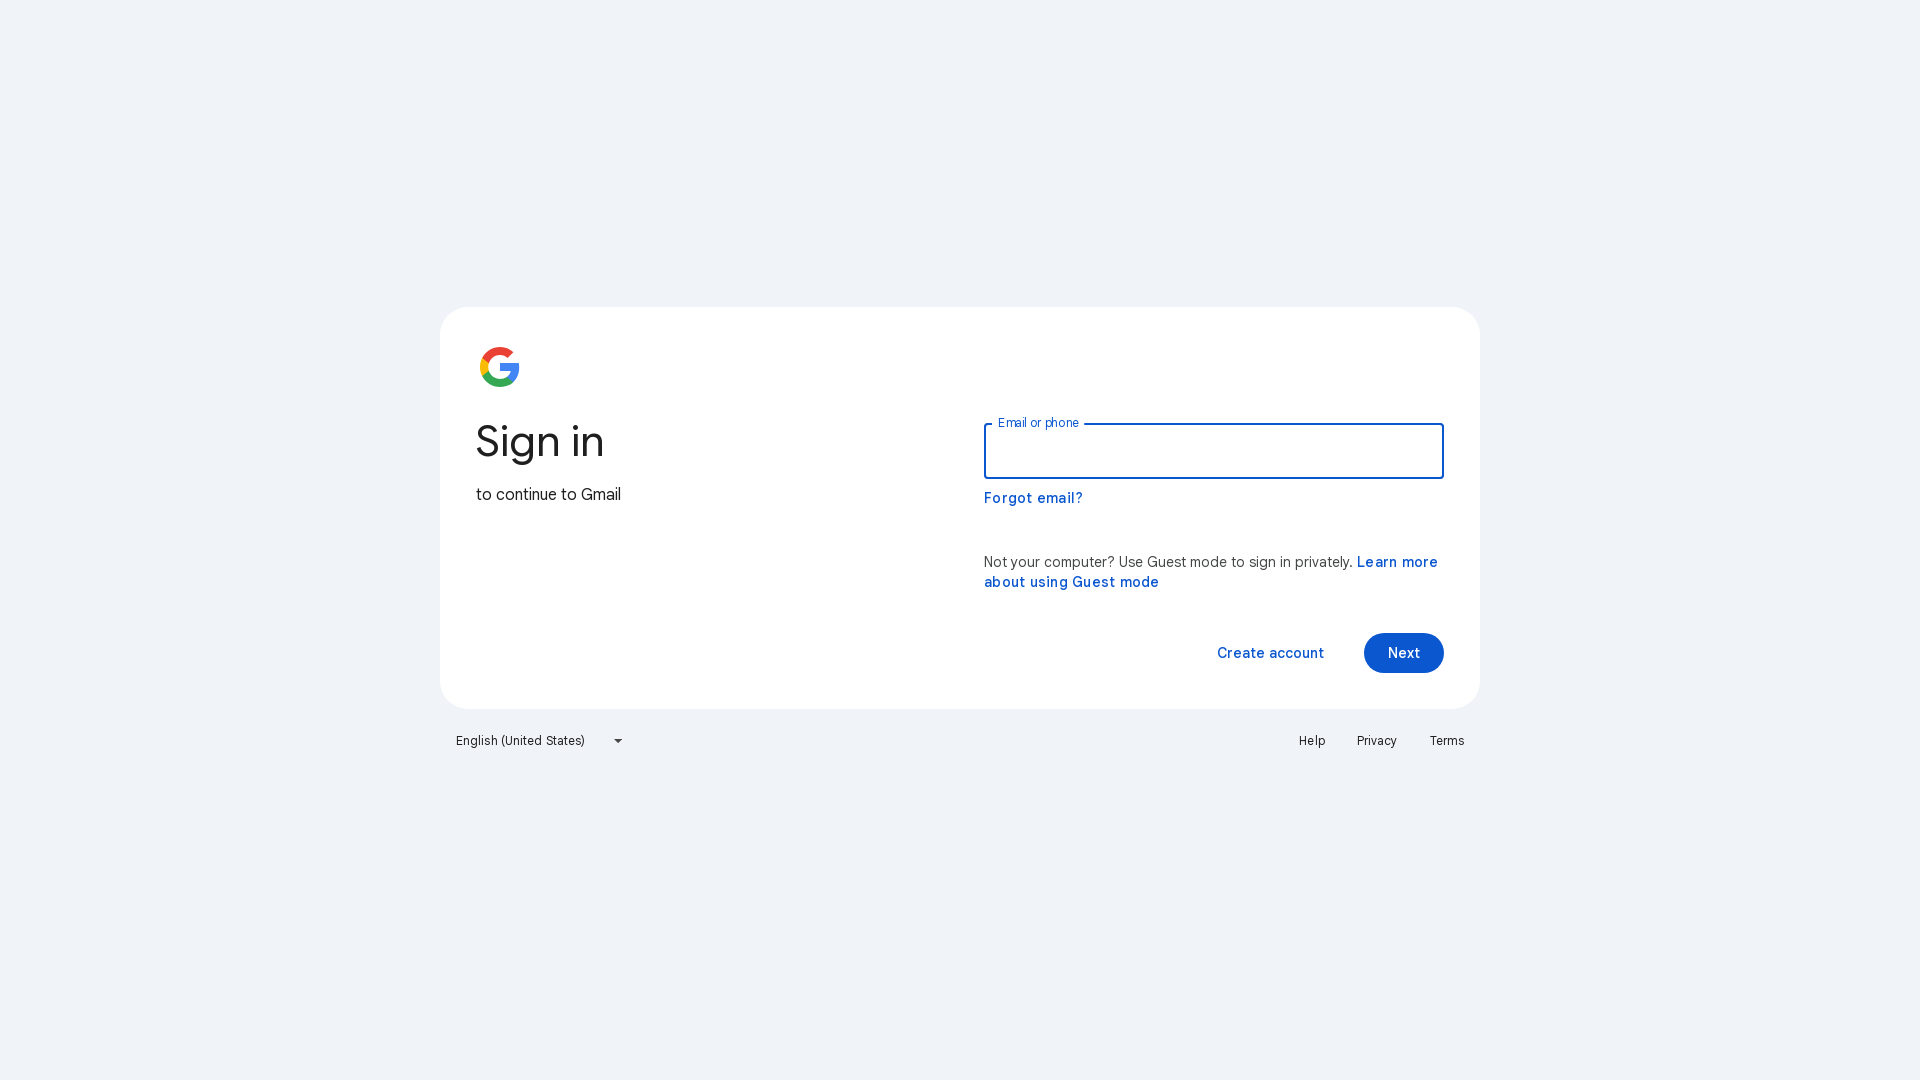

Verified page title contains 'gmail' (actual title: 'Gmail')
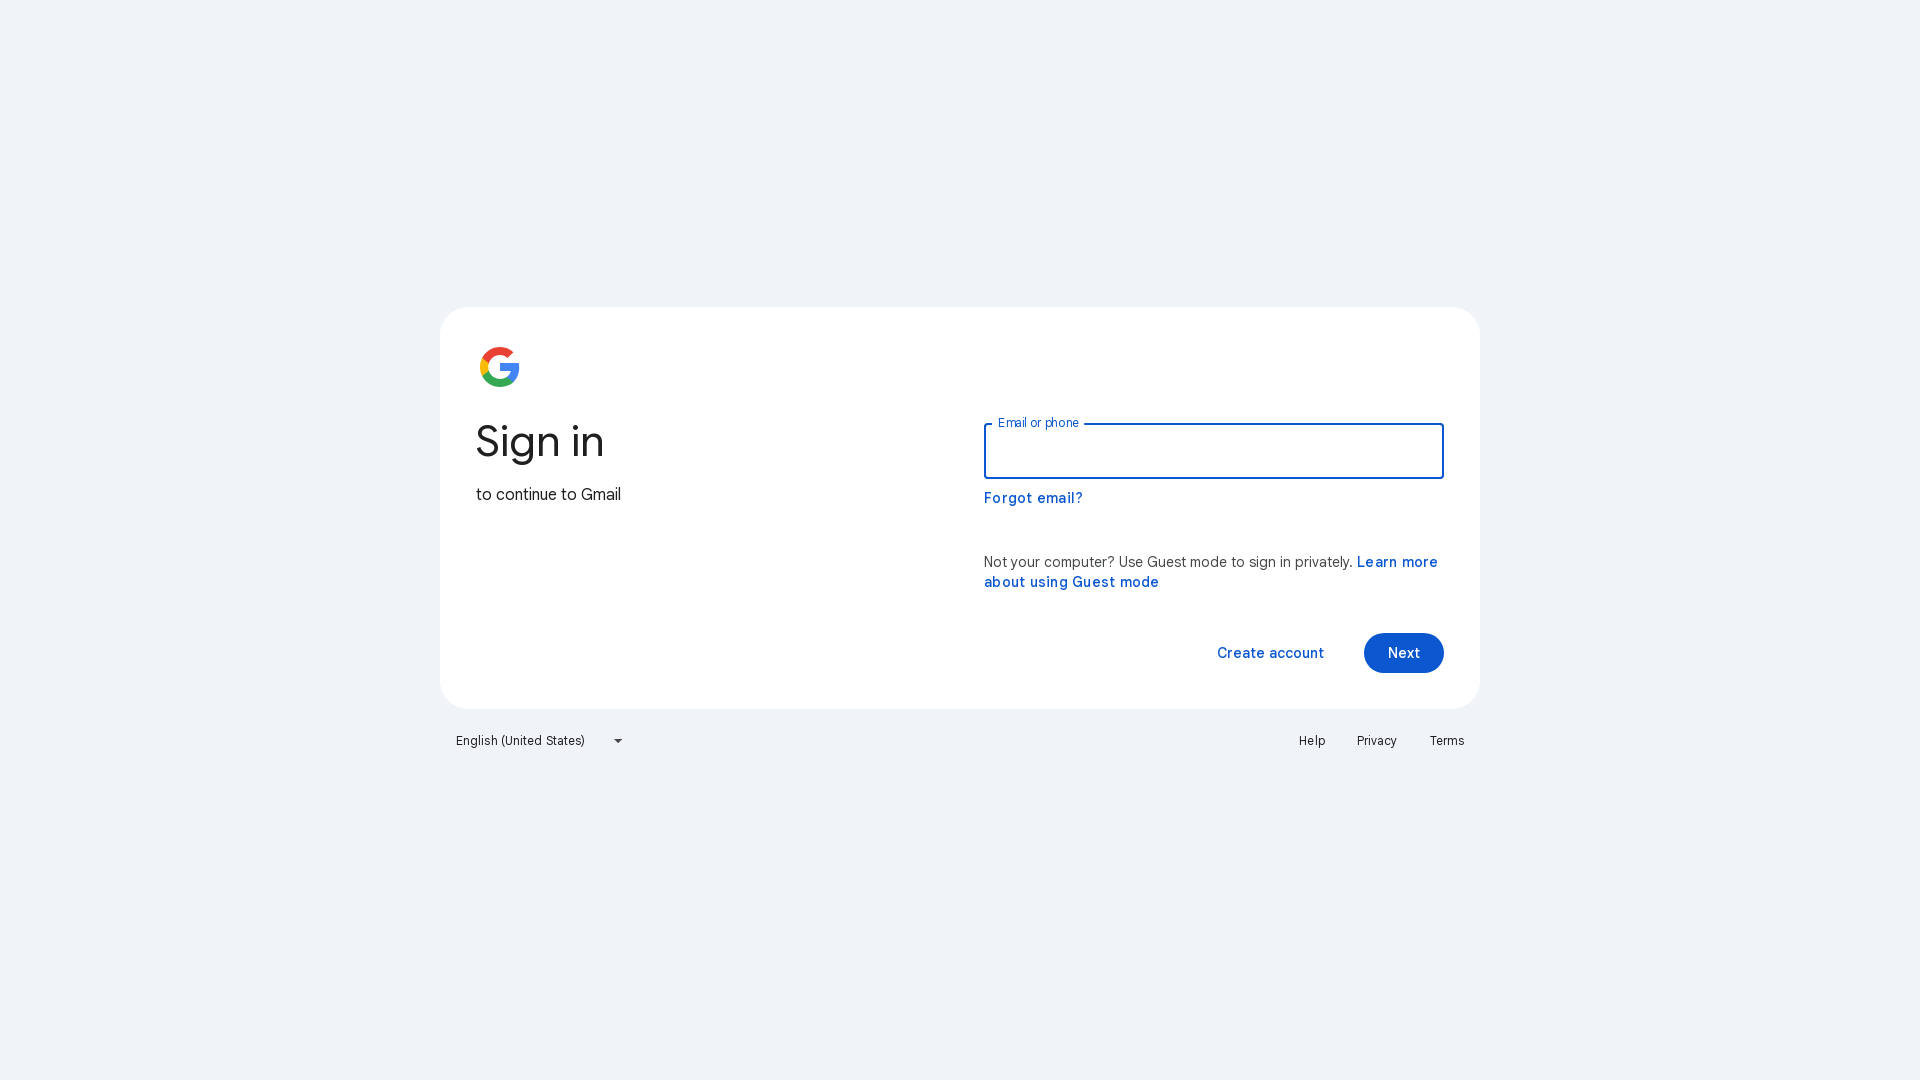

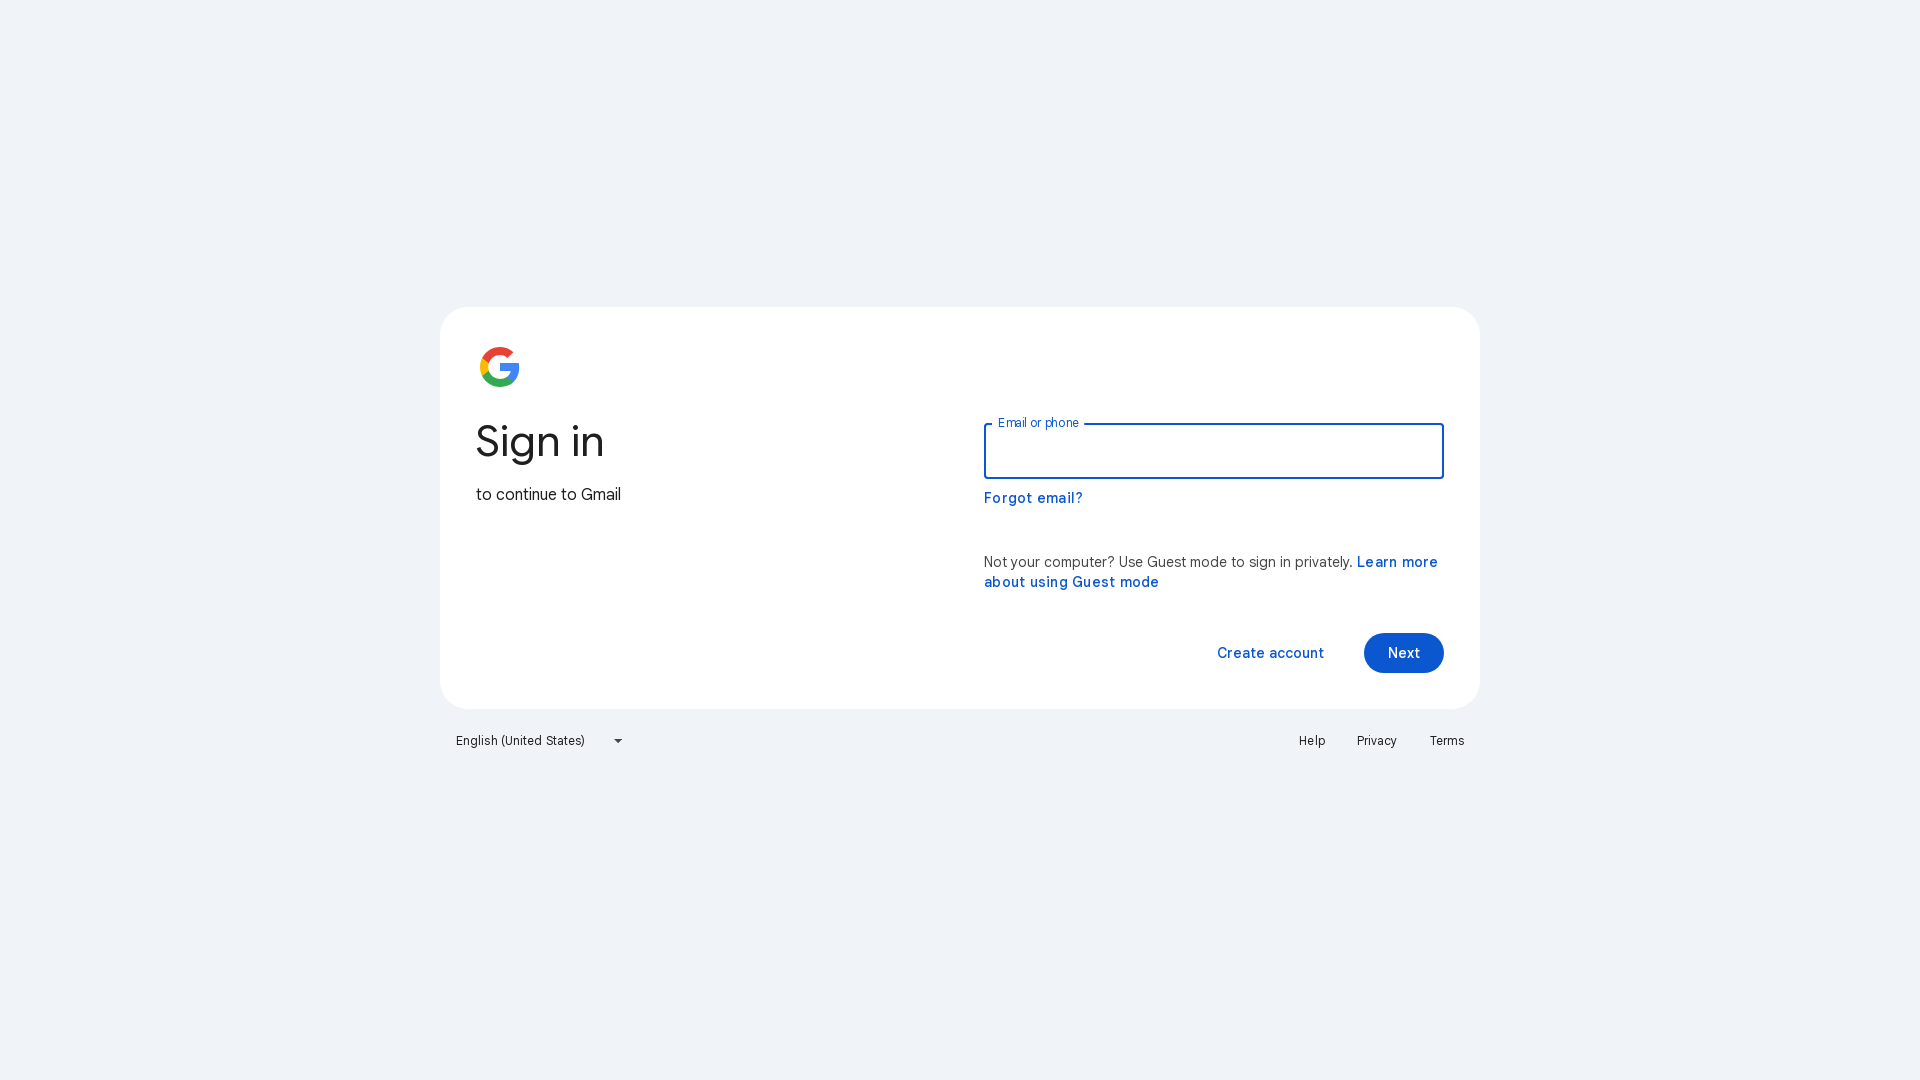